Tests dynamic loading functionality by clicking a start button and waiting for a hidden element to become visible. Demonstrates the page's dynamic content loading behavior by repeating the interaction multiple times.

Starting URL: https://the-internet.herokuapp.com/dynamic_loading/1

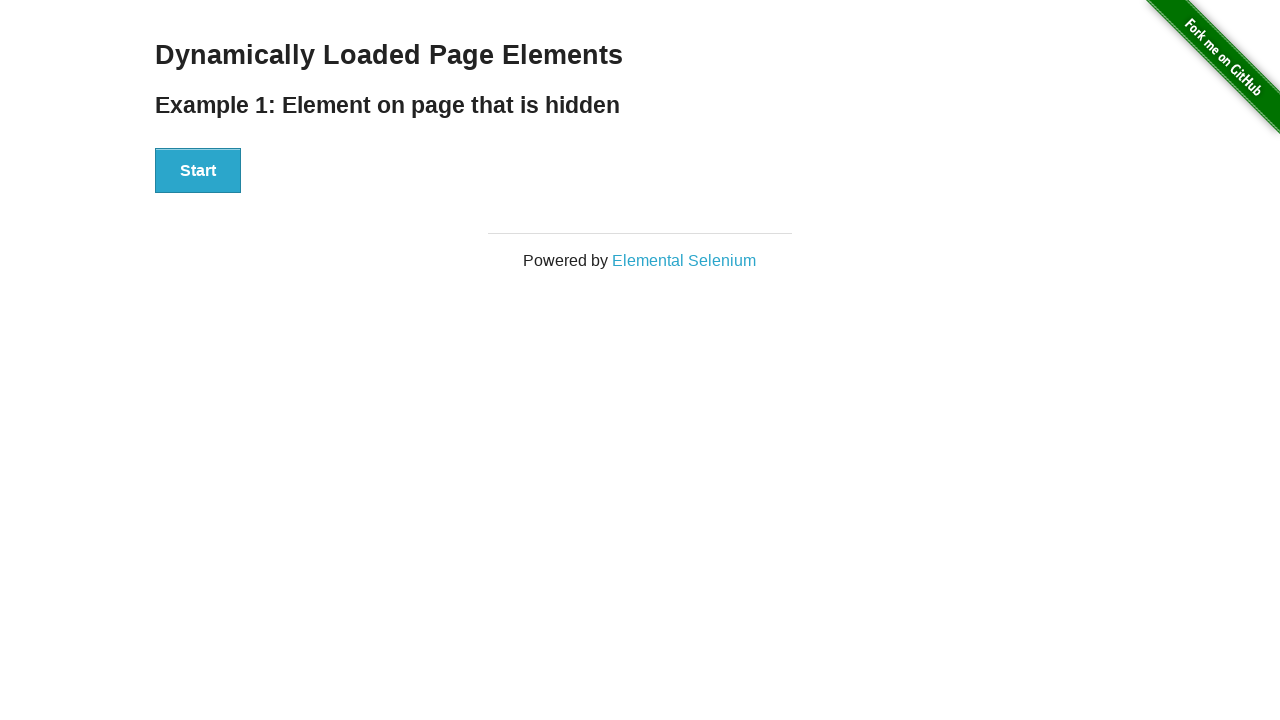

Clicked start button in first iteration at (198, 171) on #start button
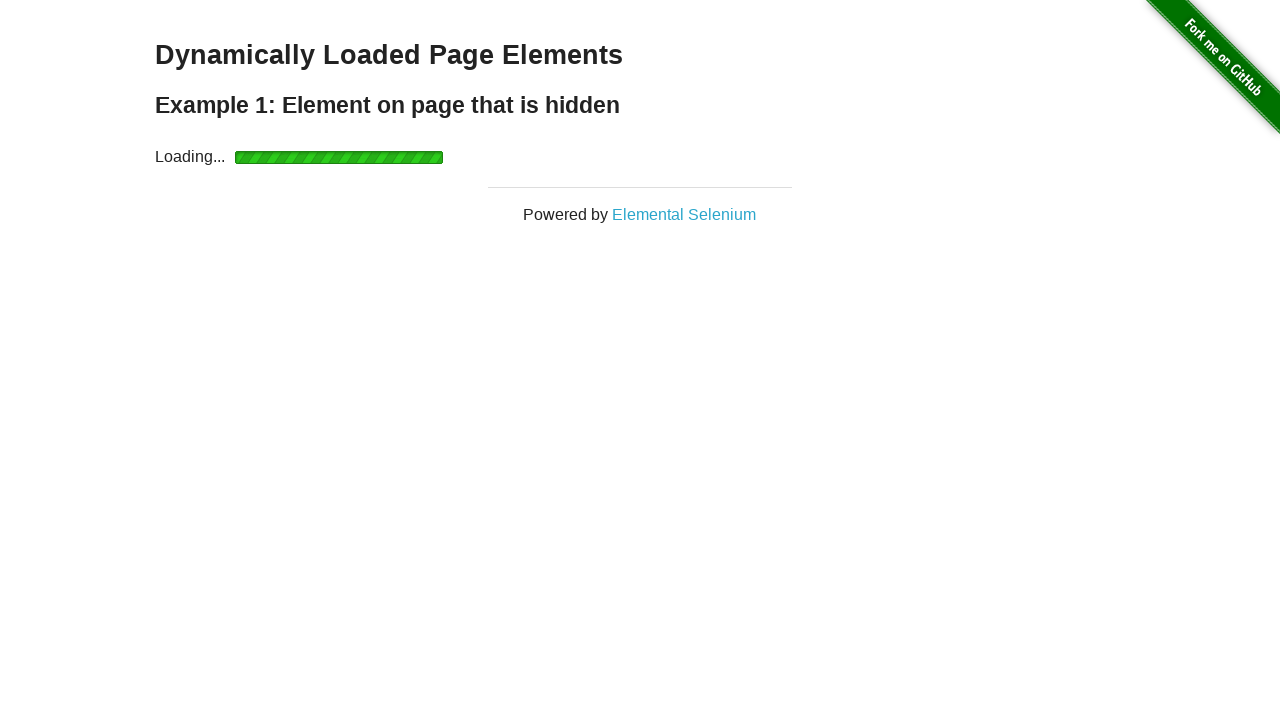

Finish element became visible after dynamic loading in first iteration
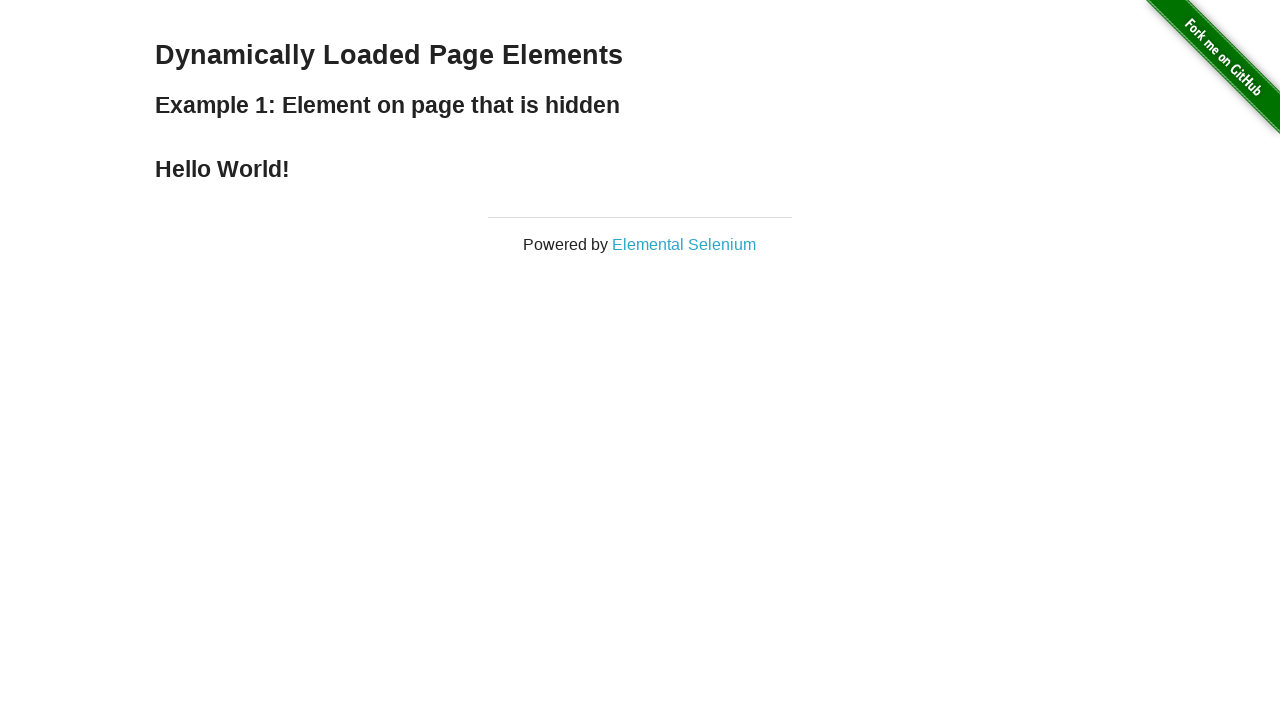

Retrieved finish text: '
    Hello World!
  ' from first iteration
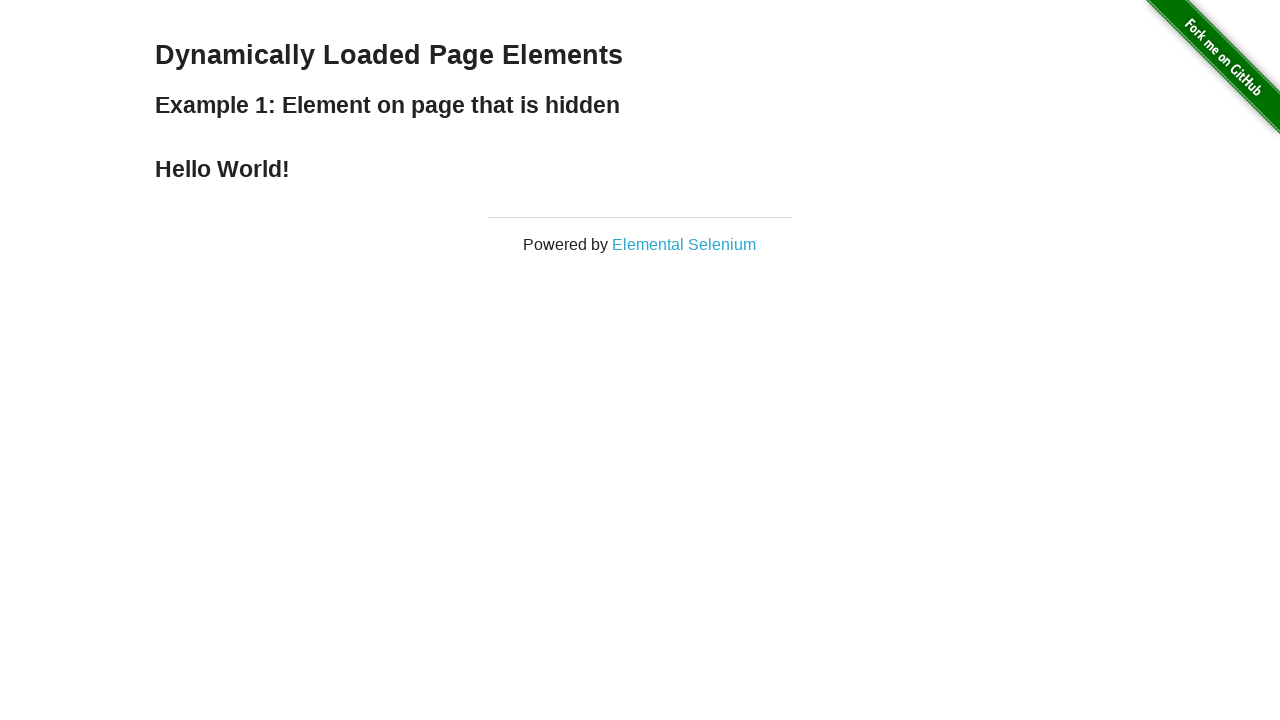

Navigated back to dynamic loading page for second iteration
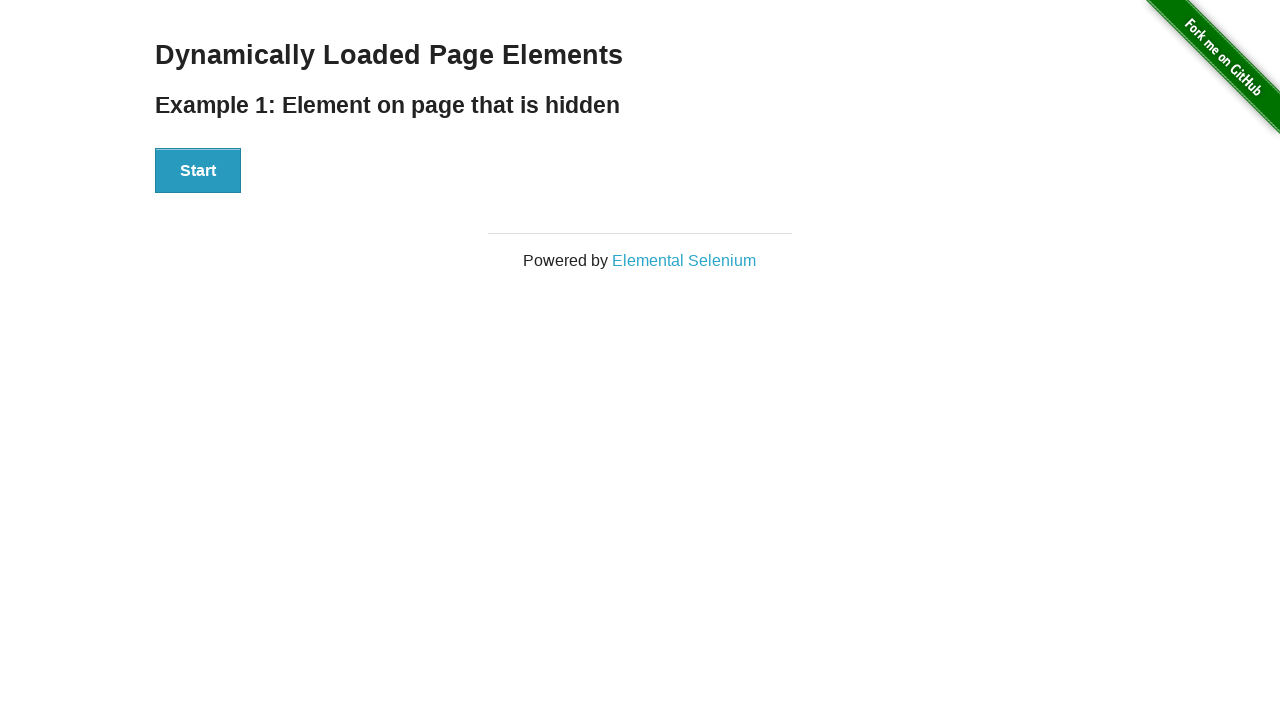

Clicked start button in second iteration at (198, 171) on #start button
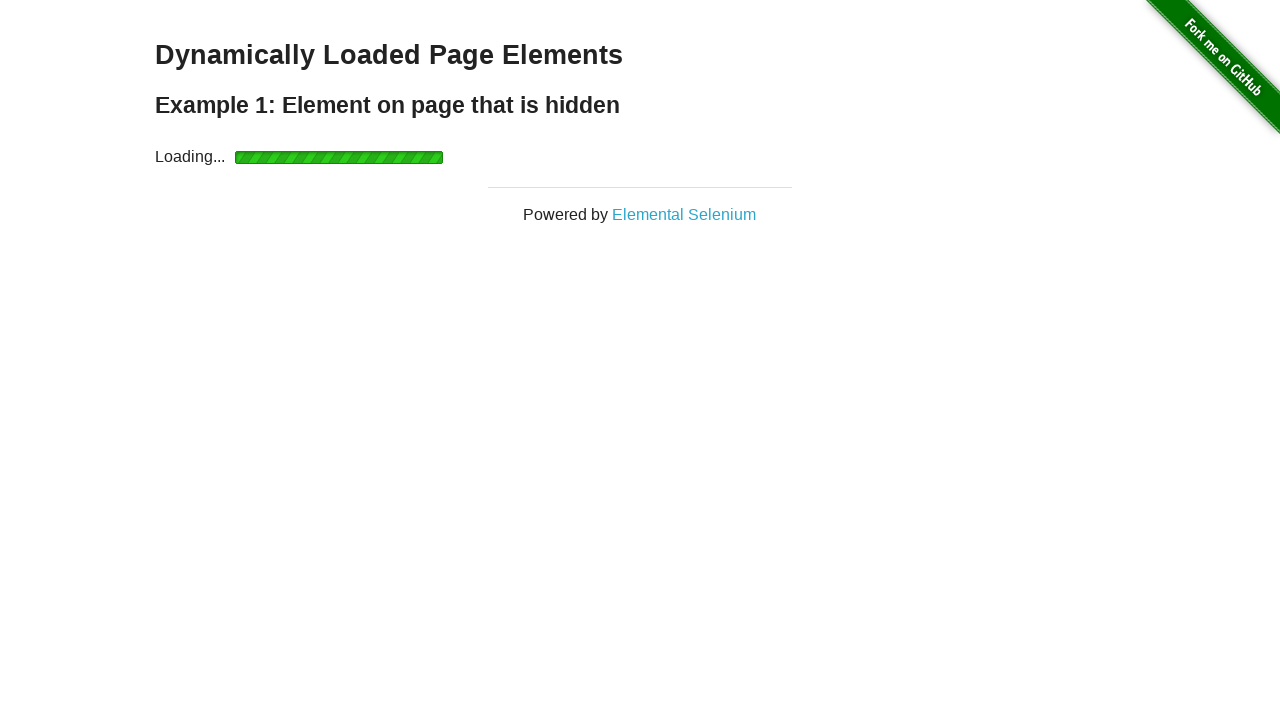

Finish element became visible after dynamic loading in second iteration
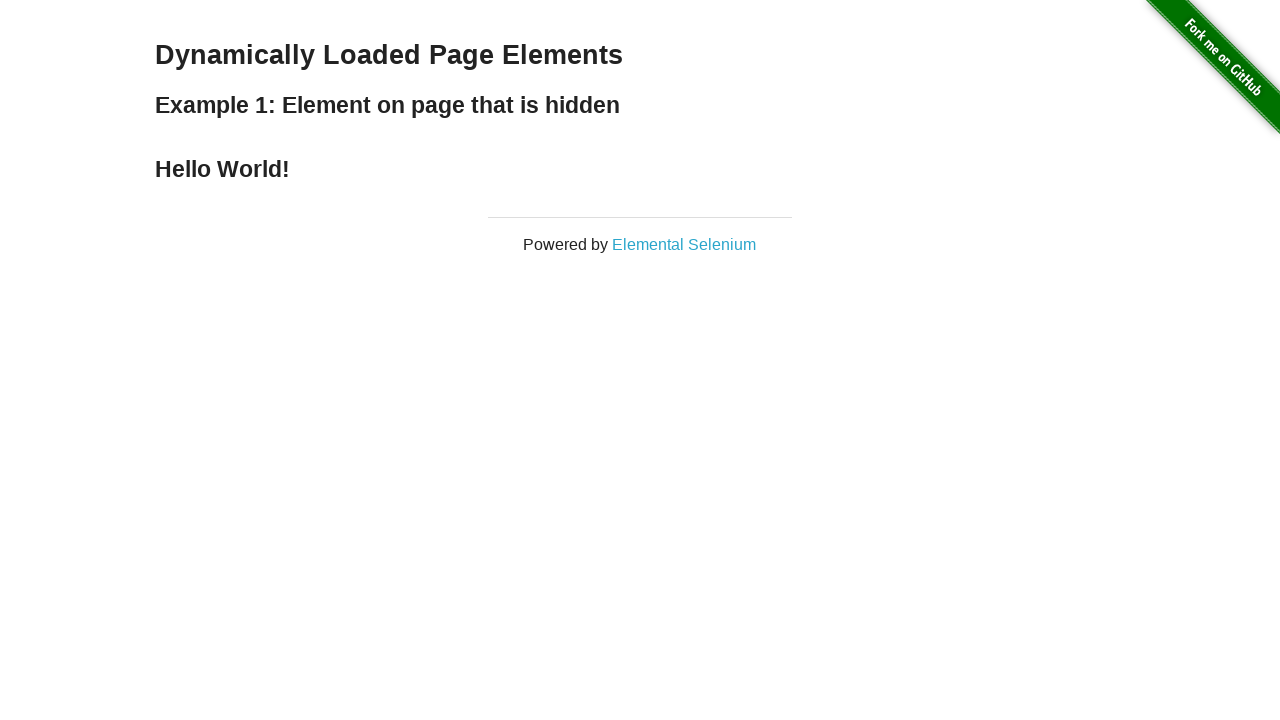

Retrieved finish text: '
    Hello World!
  ' from second iteration
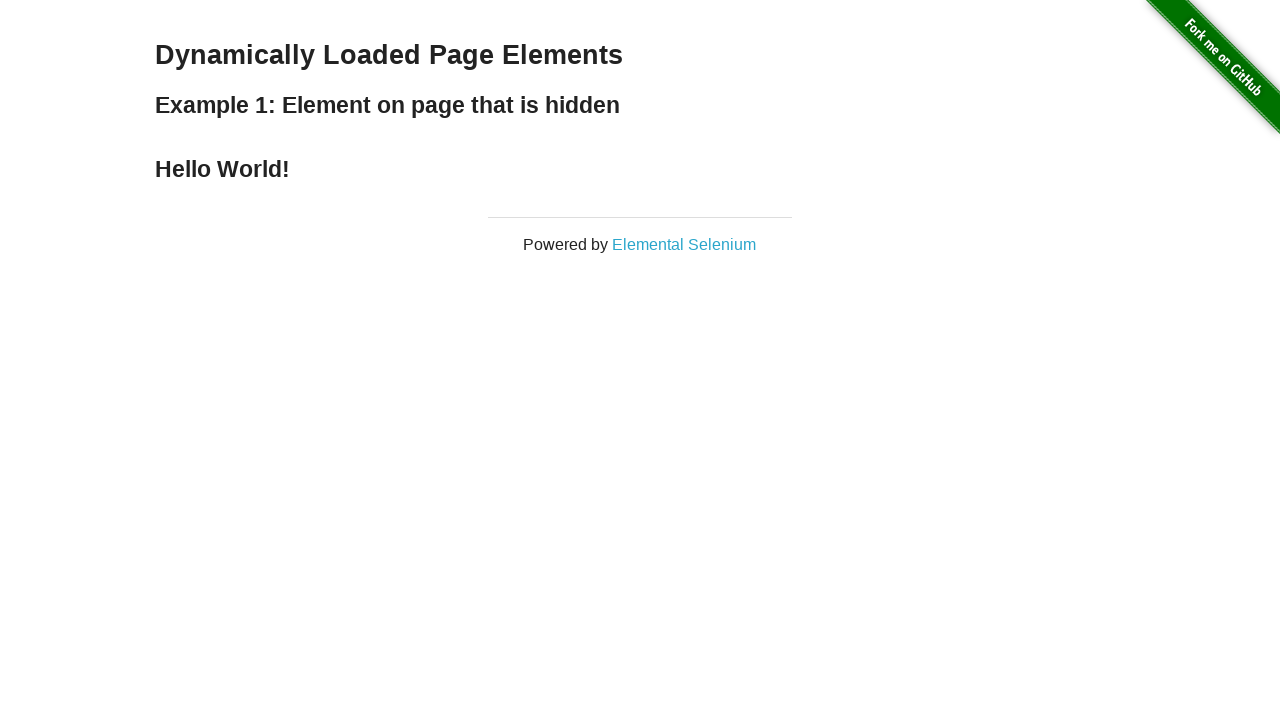

Navigated back to dynamic loading page for third iteration
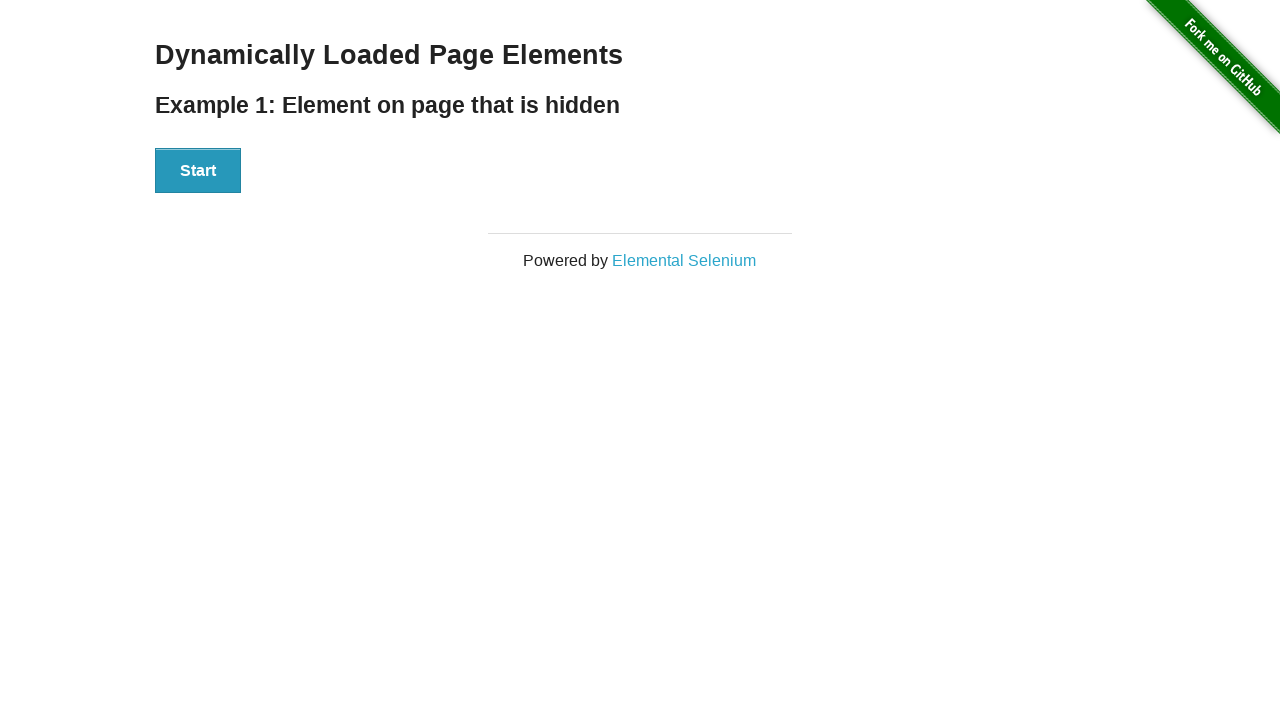

Clicked start button in third iteration at (198, 171) on #start button
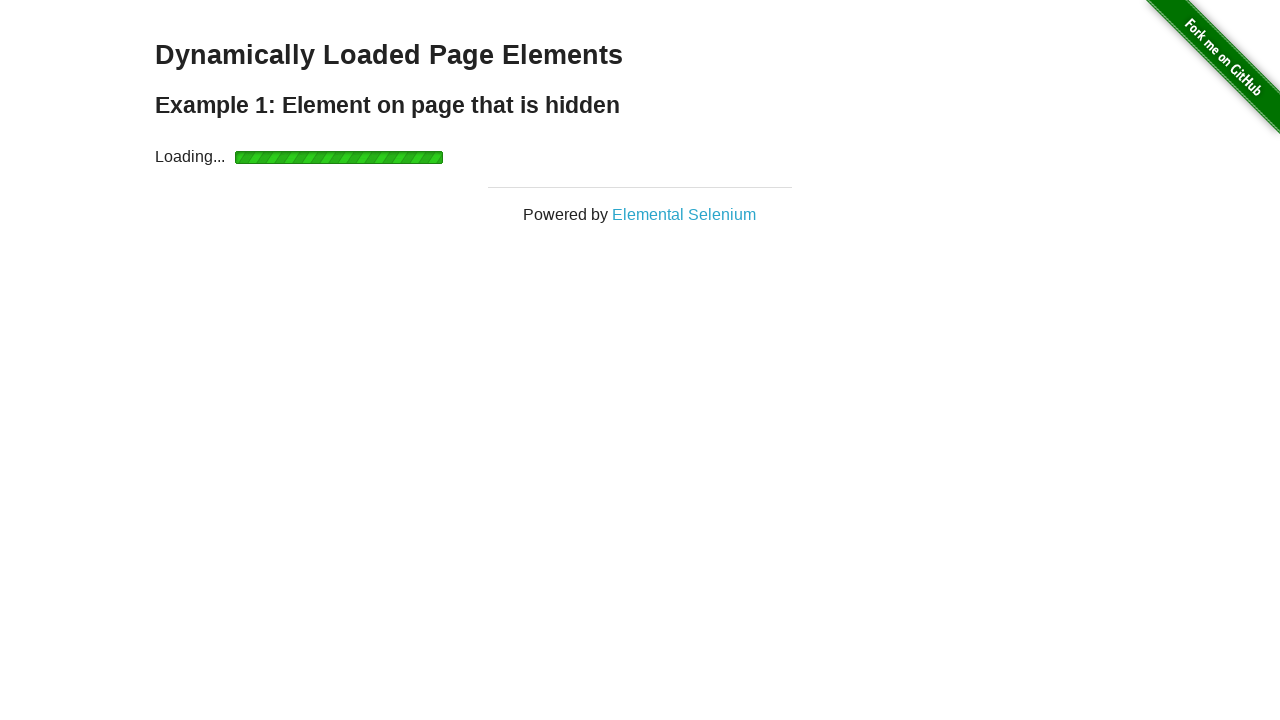

Finish element became visible after dynamic loading in third iteration
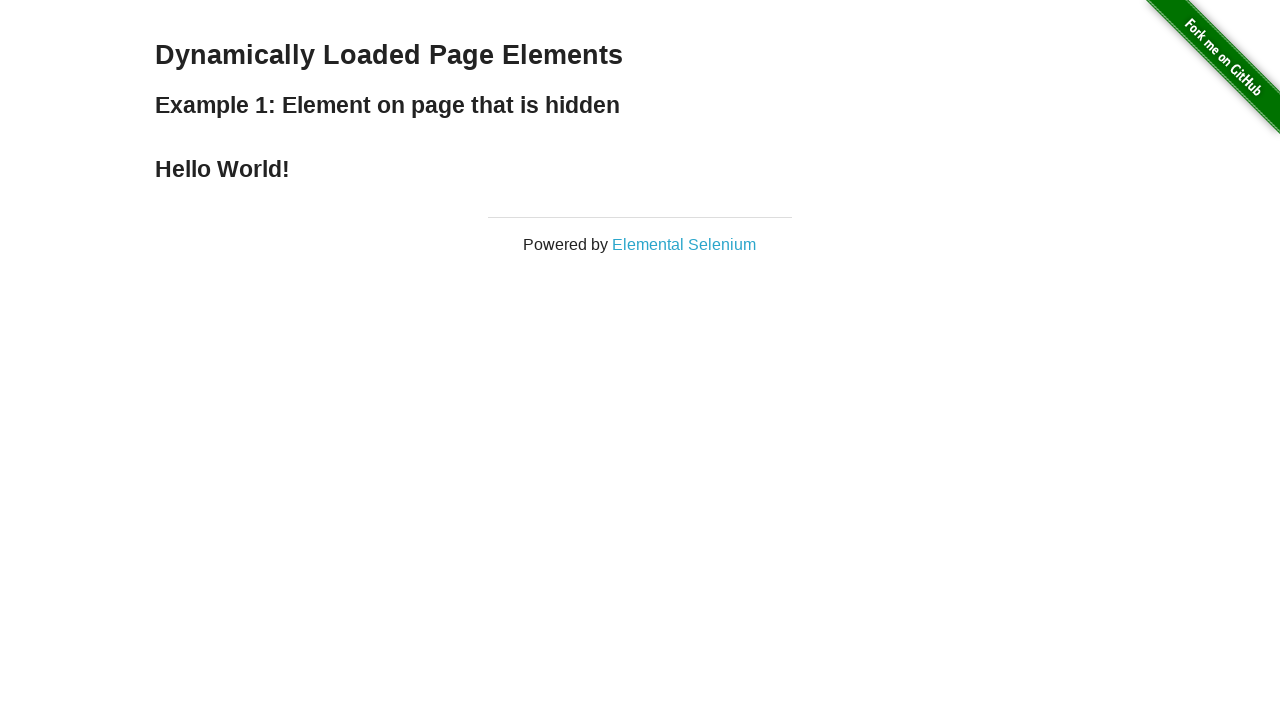

Retrieved finish text: '
    Hello World!
  ' from third iteration
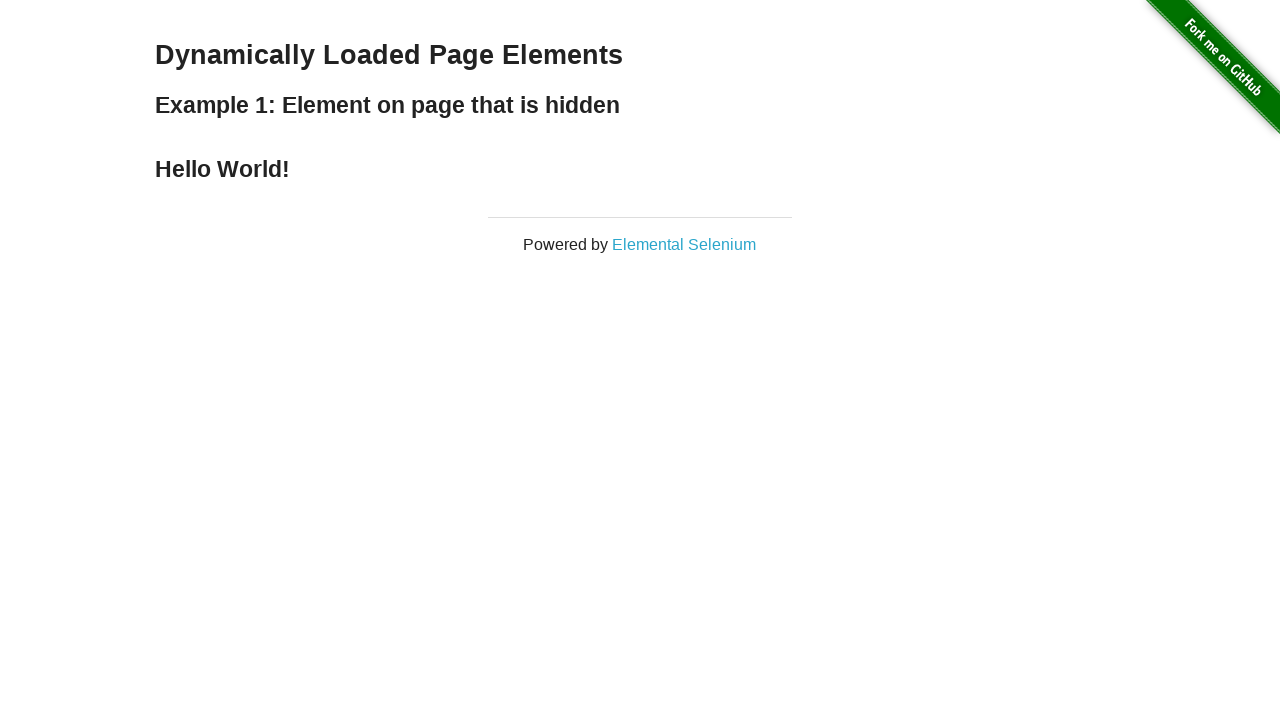

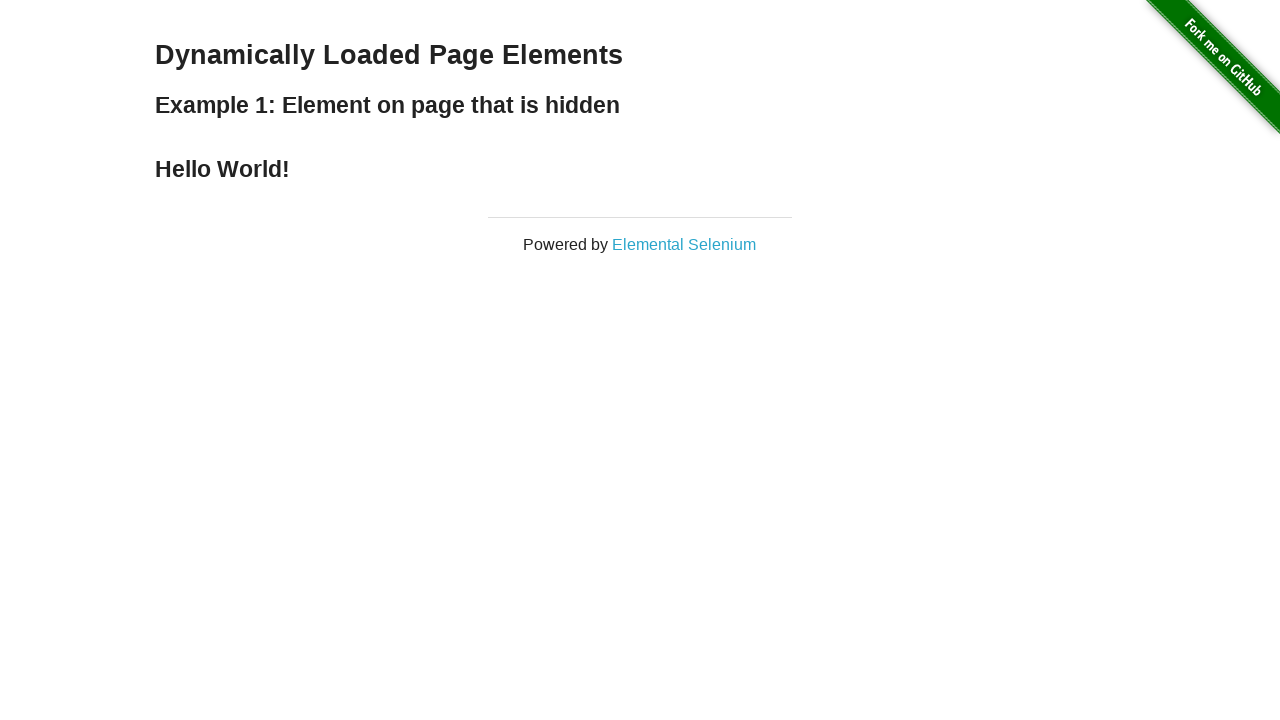